Tests dynamic controls on a page by enabling/disabling input fields, typing text, toggling checkboxes, and adding/removing elements

Starting URL: https://the-internet.herokuapp.com/dynamic_controls

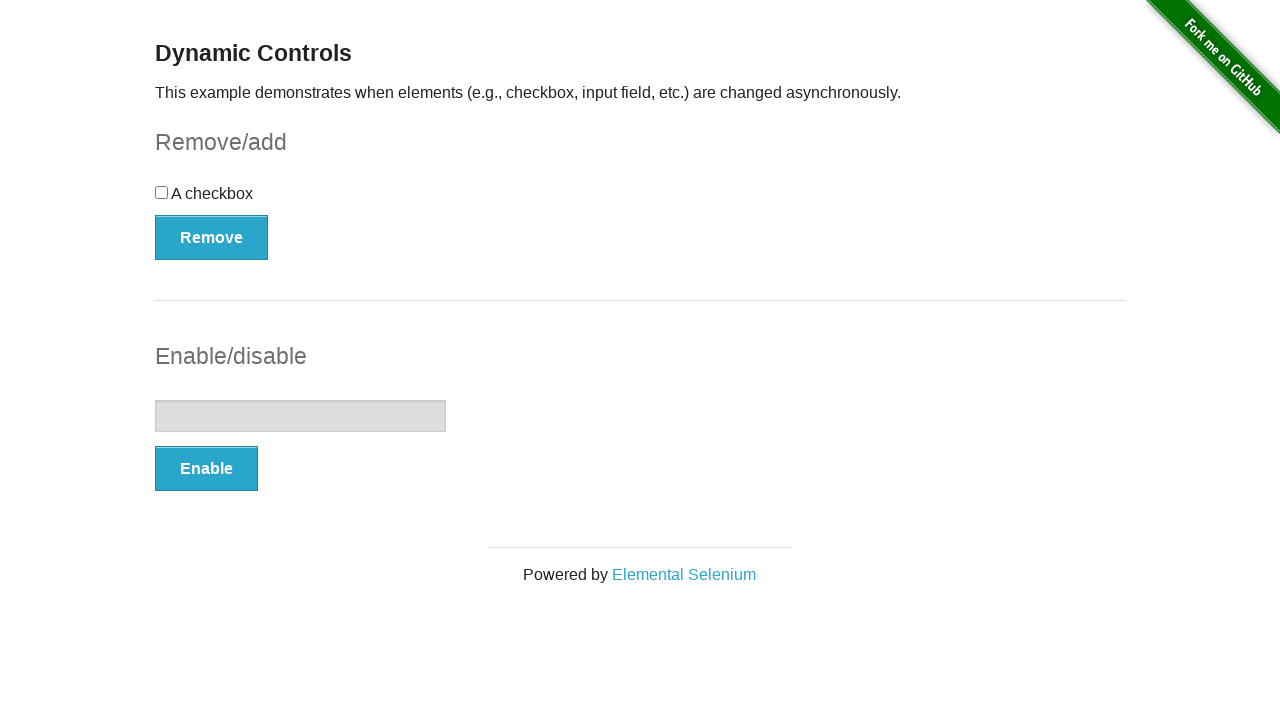

Clicked Enable button to enable input field at (206, 469) on xpath=//button[contains(text(), "Enable")]
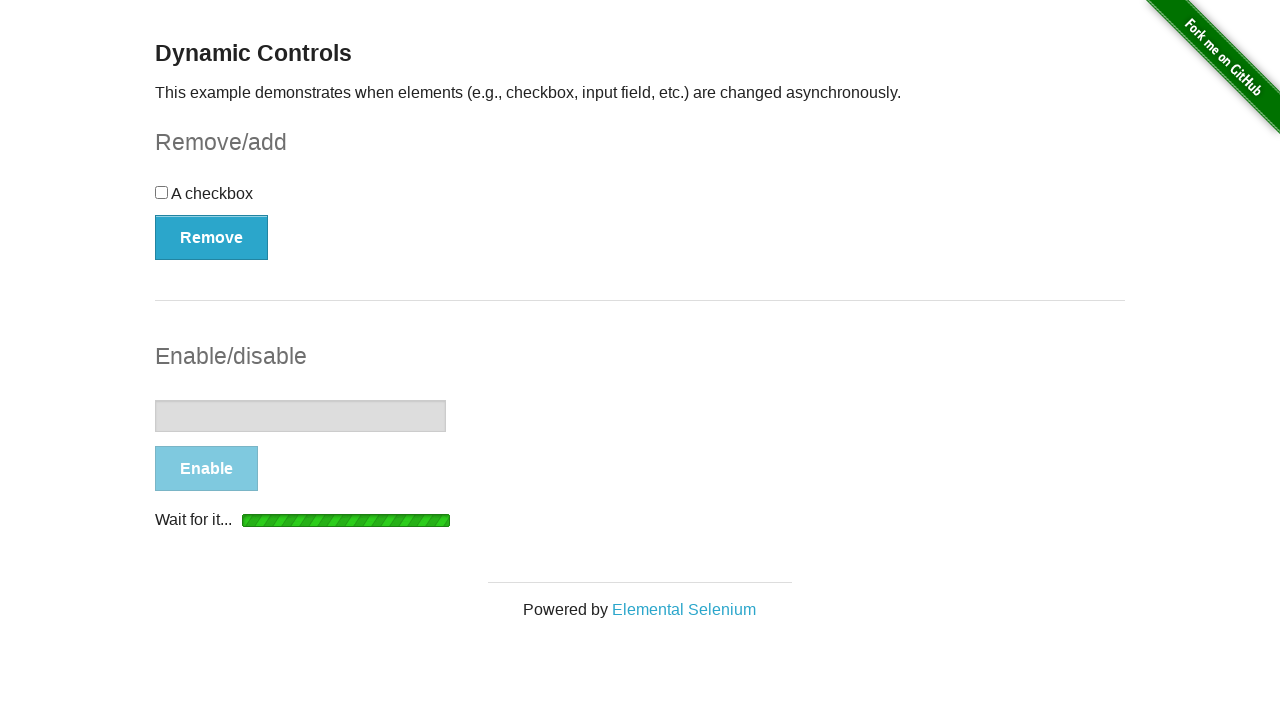

Input field is now enabled and ready for text entry
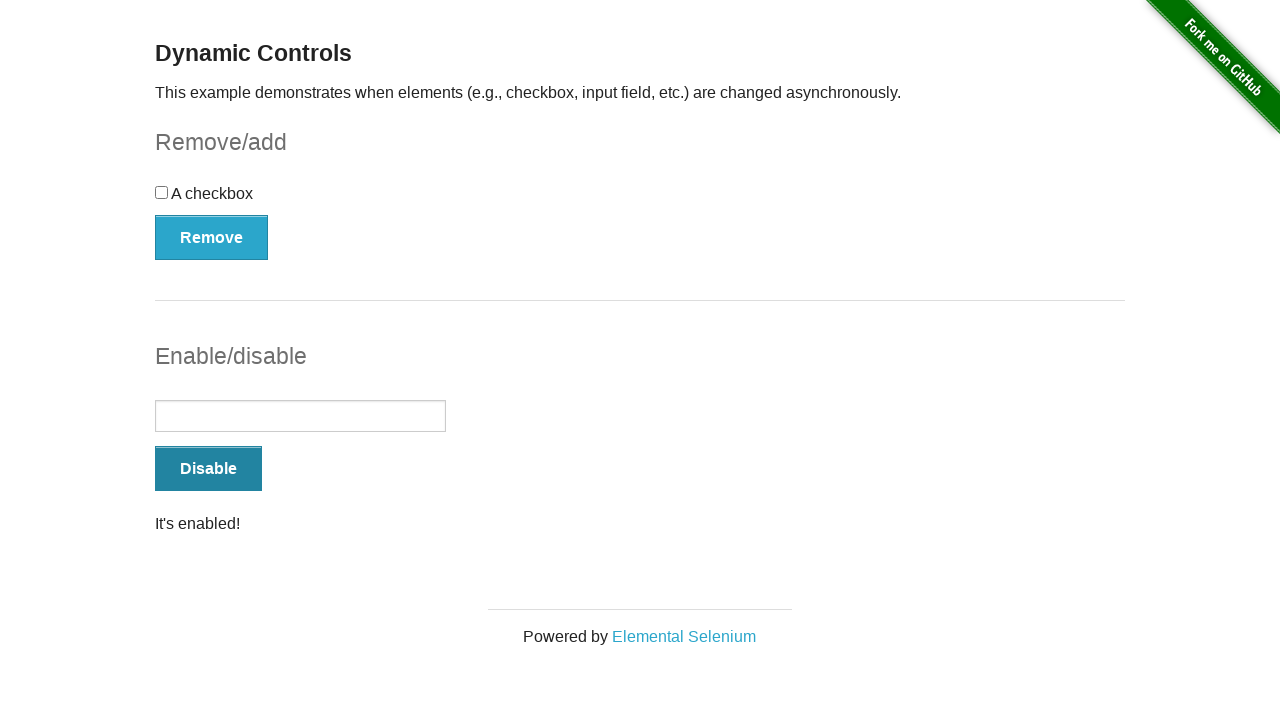

Filled input field with text 'Platzi.com' on #input-example > input[type=text]
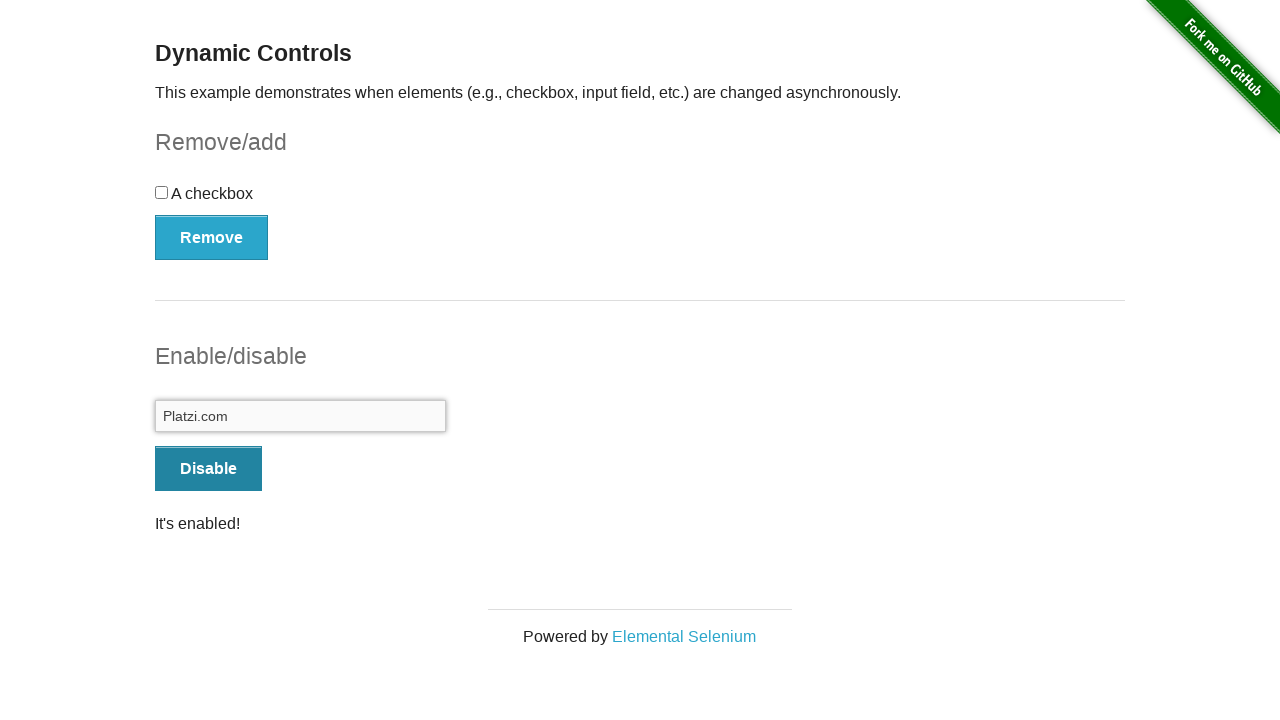

Clicked Disable button to disable input field at (208, 469) on xpath=//button[contains(text(), "Disable")]
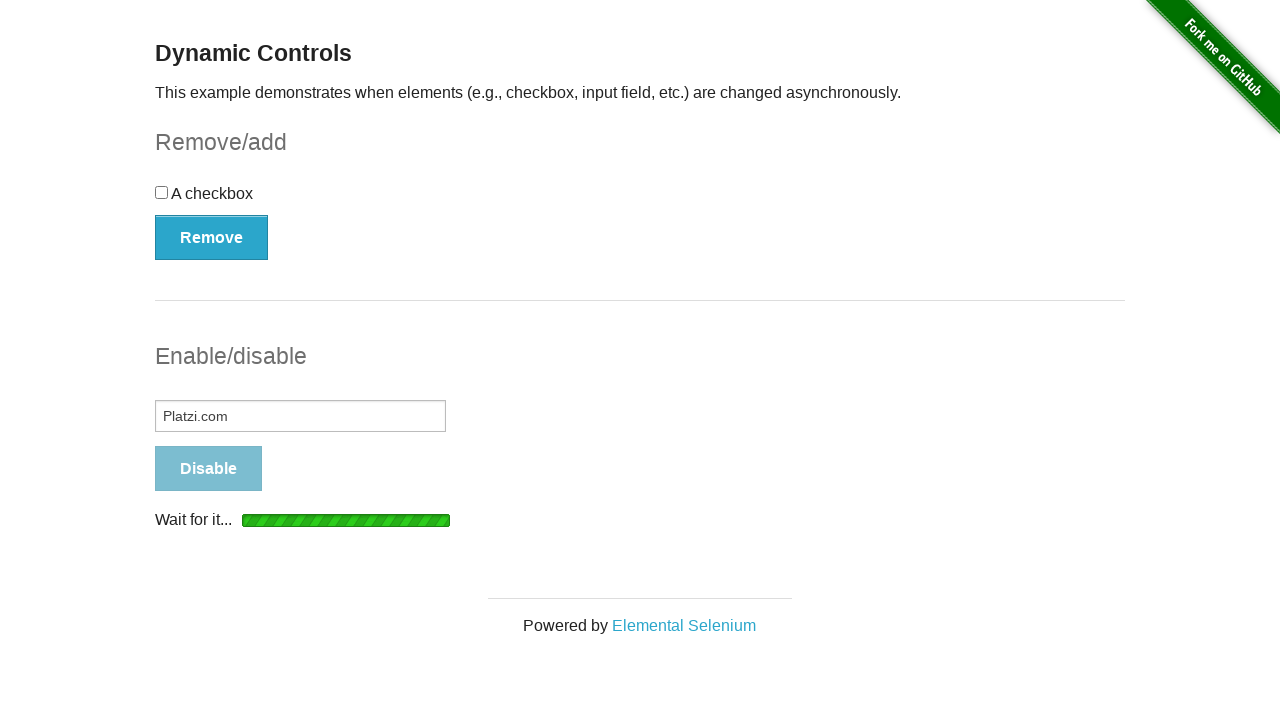

Input field is now disabled
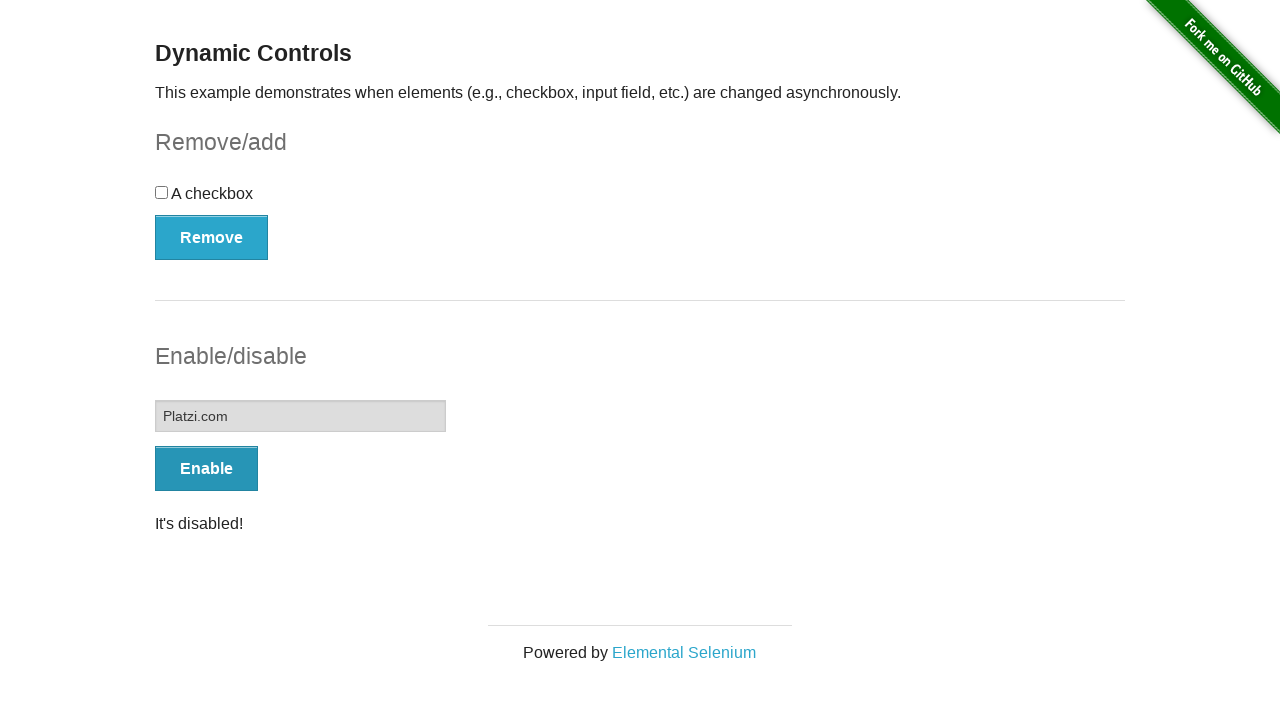

Clicked Enable button again to re-enable input field at (206, 469) on xpath=//button[contains(text(), "Enable")]
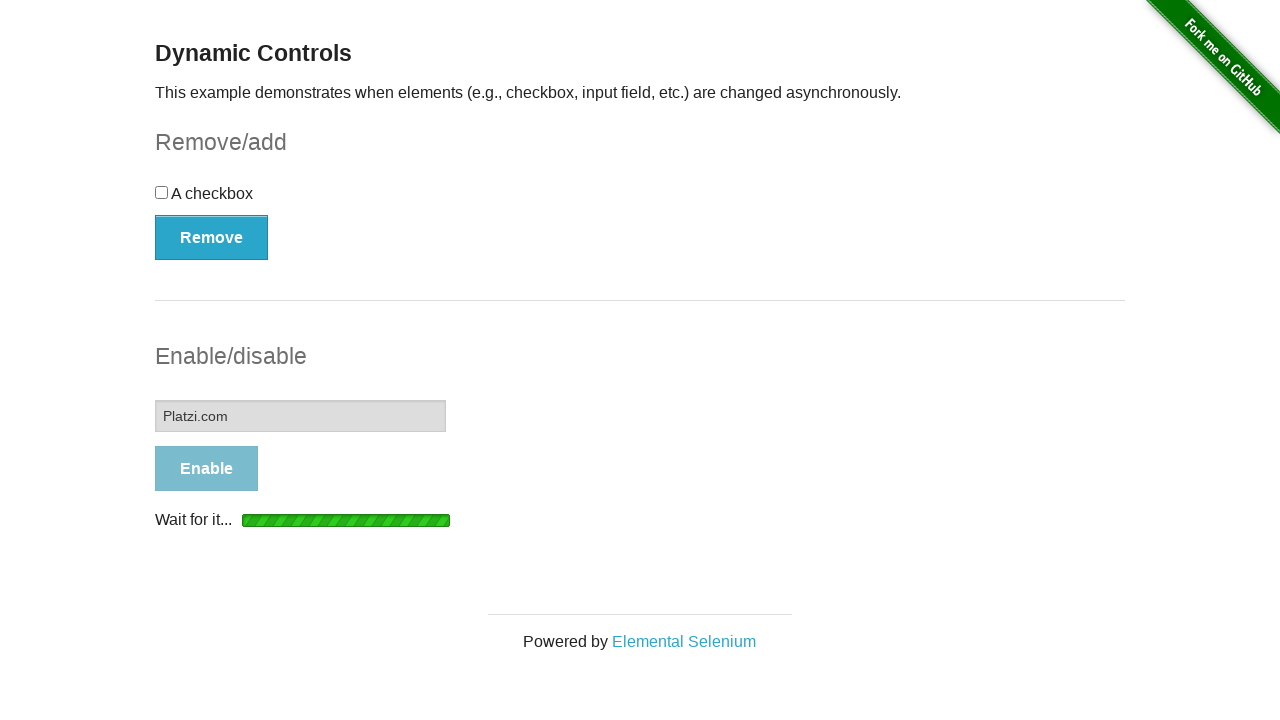

Input field is enabled again
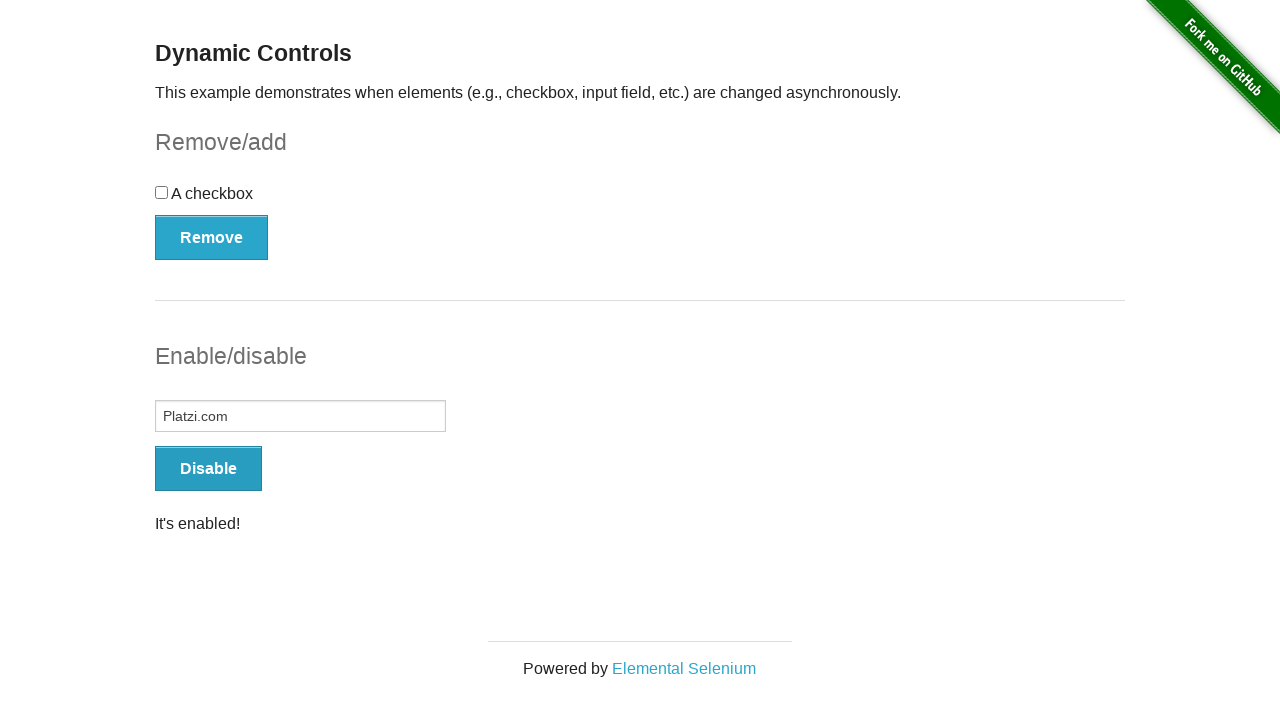

Clicked the checkbox to toggle it at (162, 192) on #checkbox > input[type=checkbox]
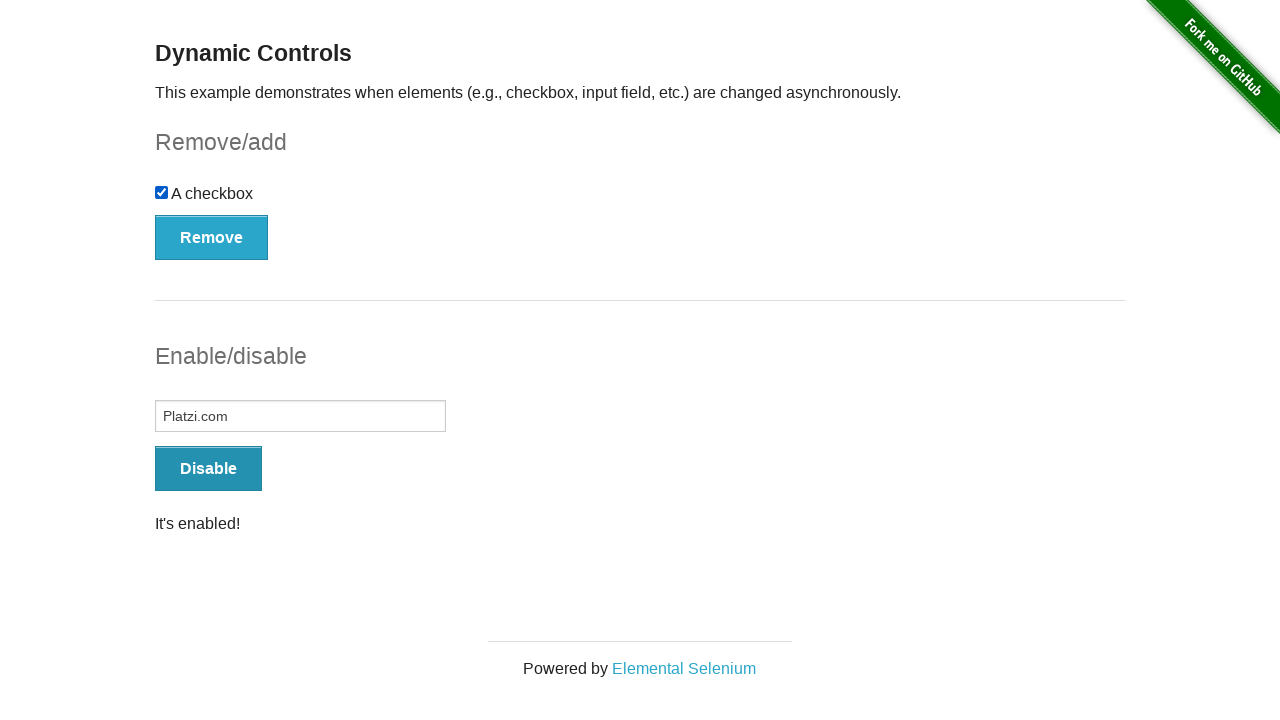

Clicked Remove button to remove checkbox element at (212, 237) on xpath=//button[contains(text(), "Remove")]
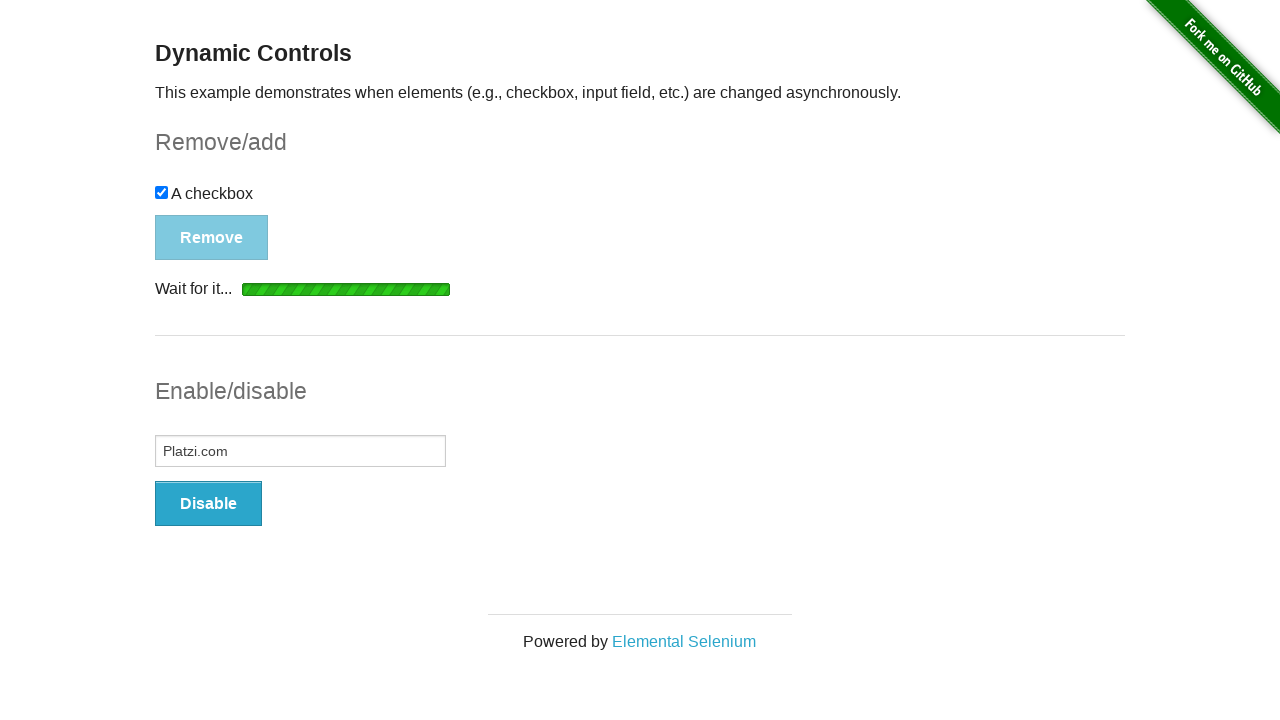

Checkbox element has been removed from the page
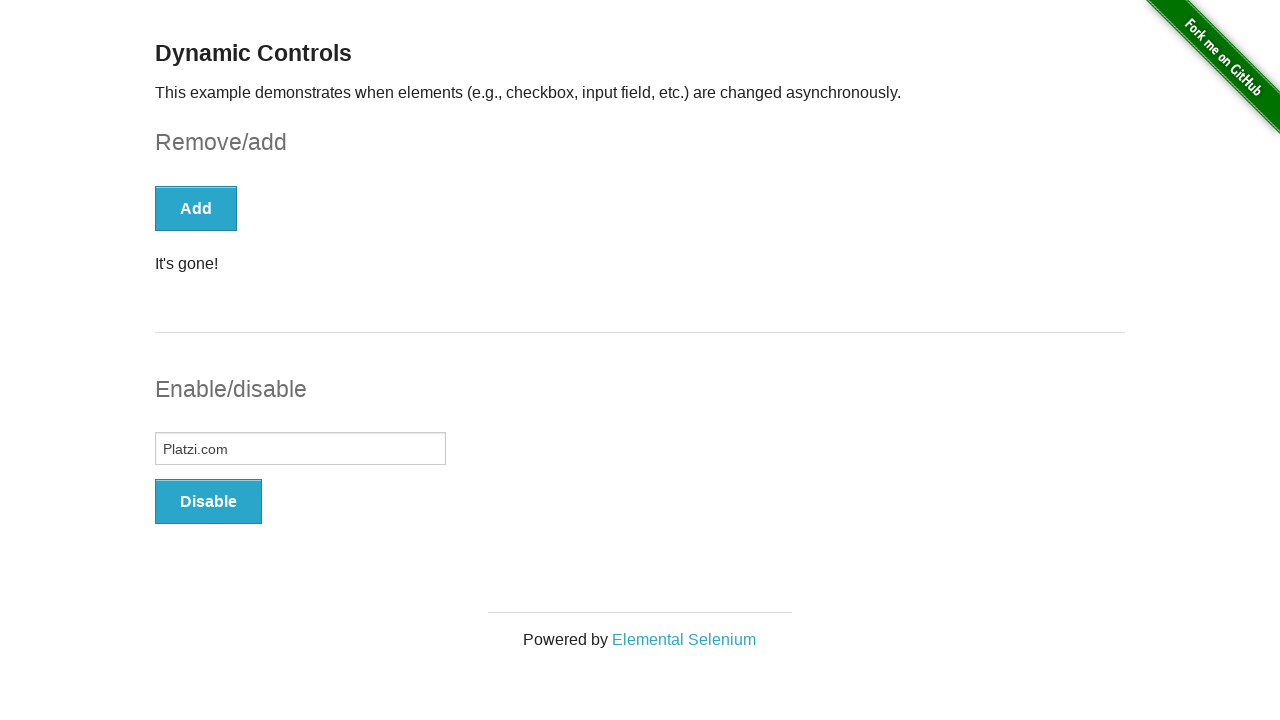

Clicked Add button to add checkbox element back at (196, 208) on xpath=//button[contains(text(), "Add")]
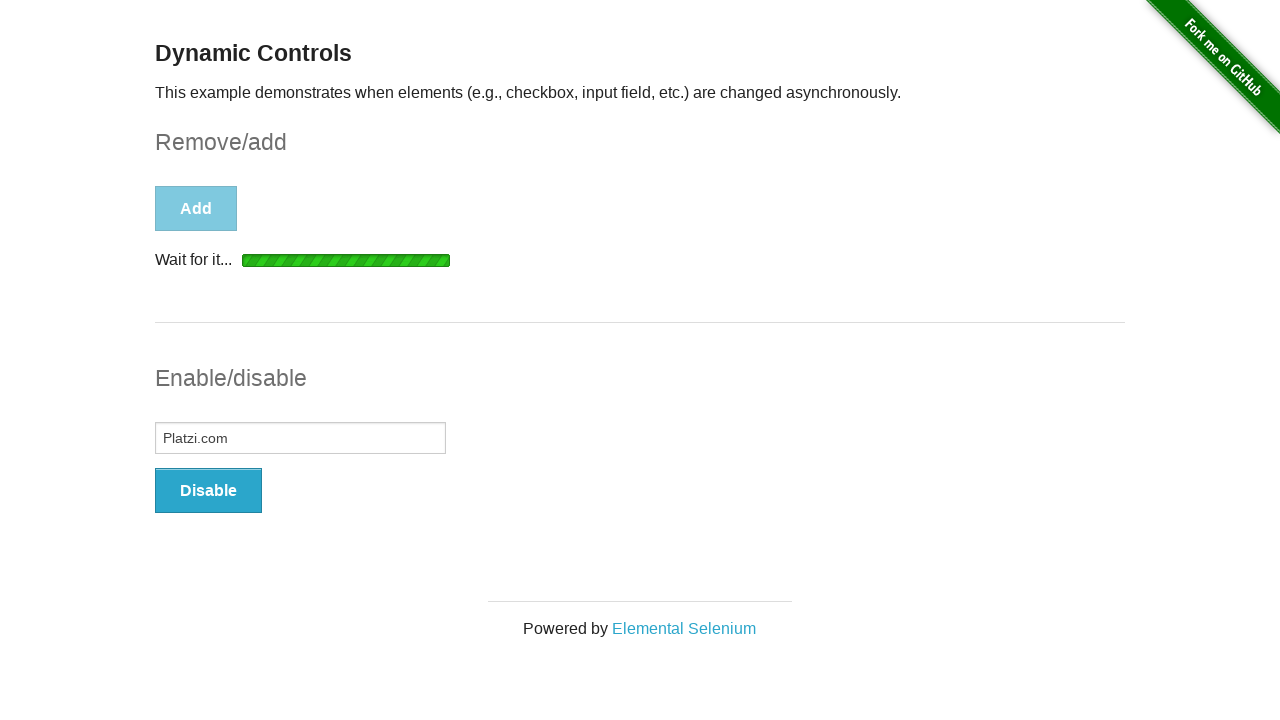

Checkbox element has been added back to the page
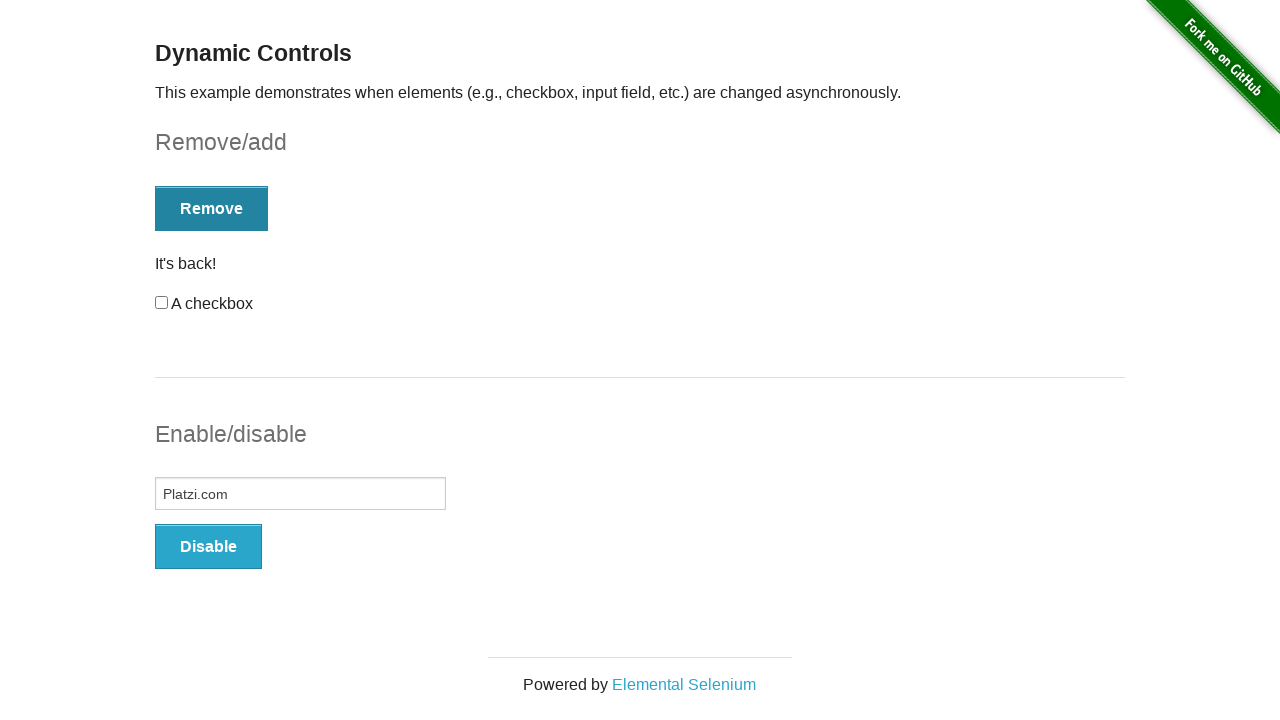

Clicked Remove button again to remove checkbox element at (212, 208) on xpath=//button[contains(text(), "Remove")]
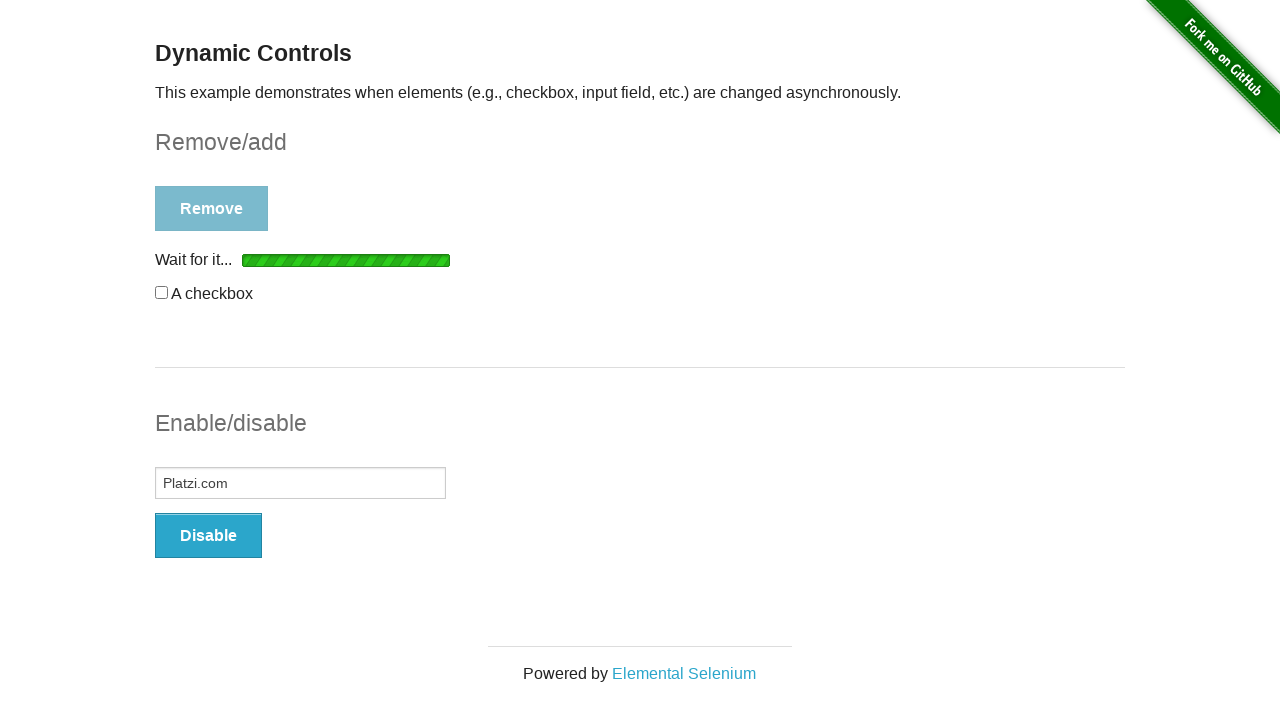

Checkbox element has been removed again from the page
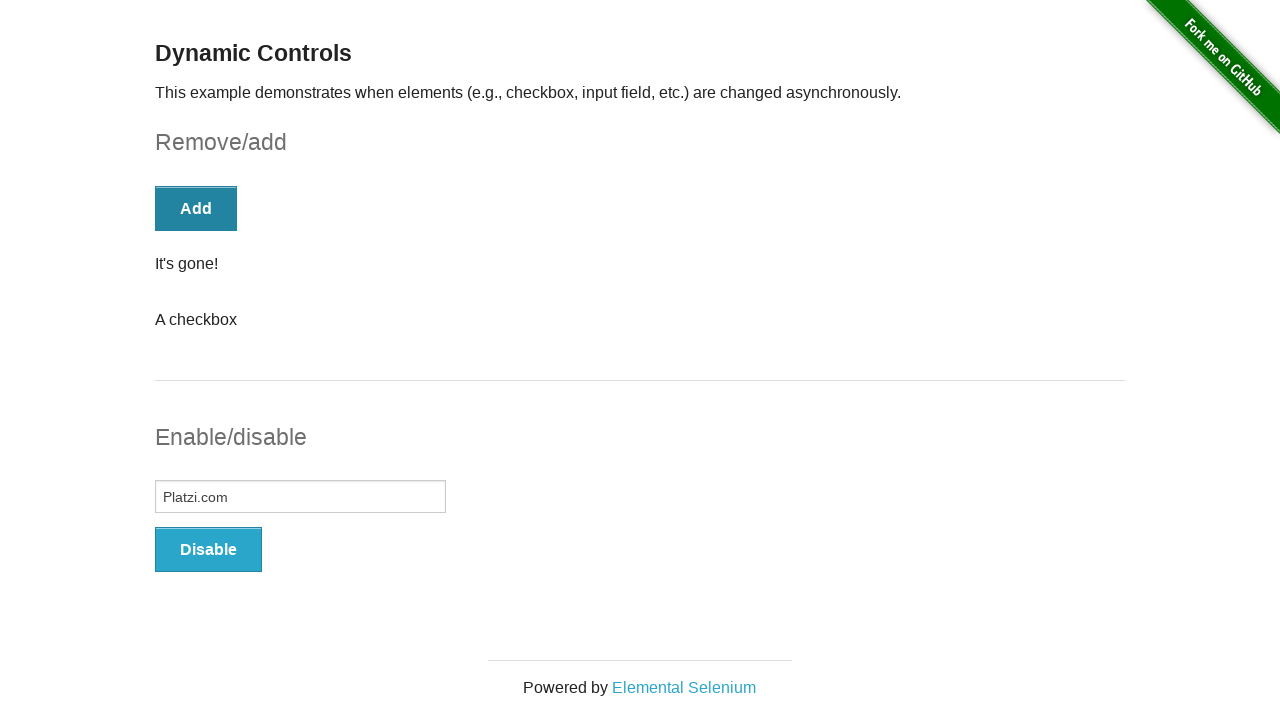

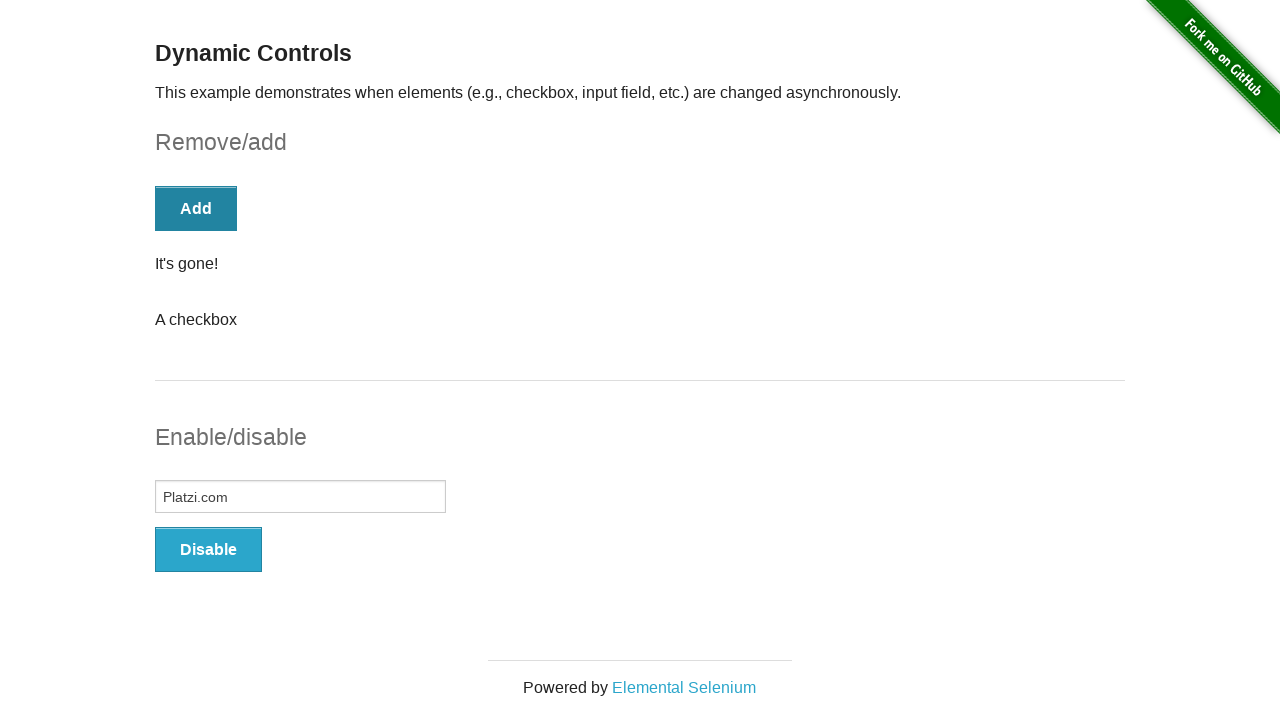